Navigates to the OrangeHRM demo login page and verifies it loads successfully

Starting URL: https://opensource-demo.orangehrmlive.com/web/index.php/auth/login

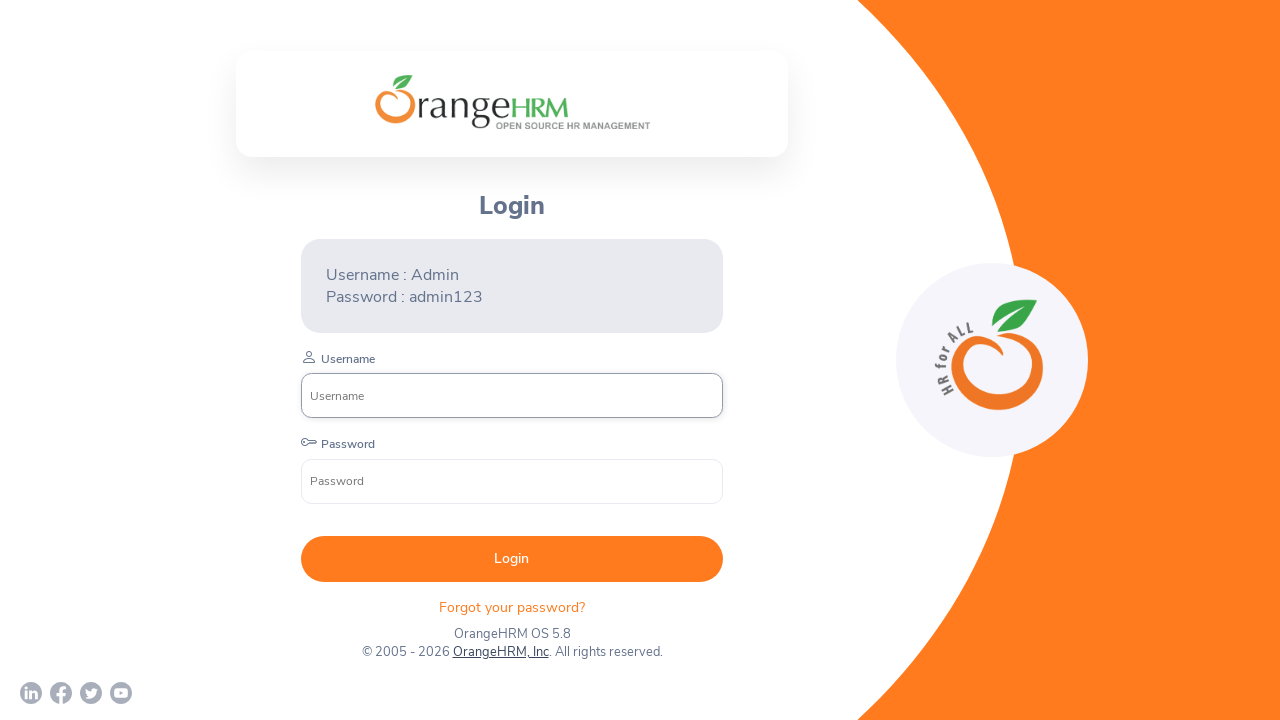

OrangeHRM login page DOM content loaded
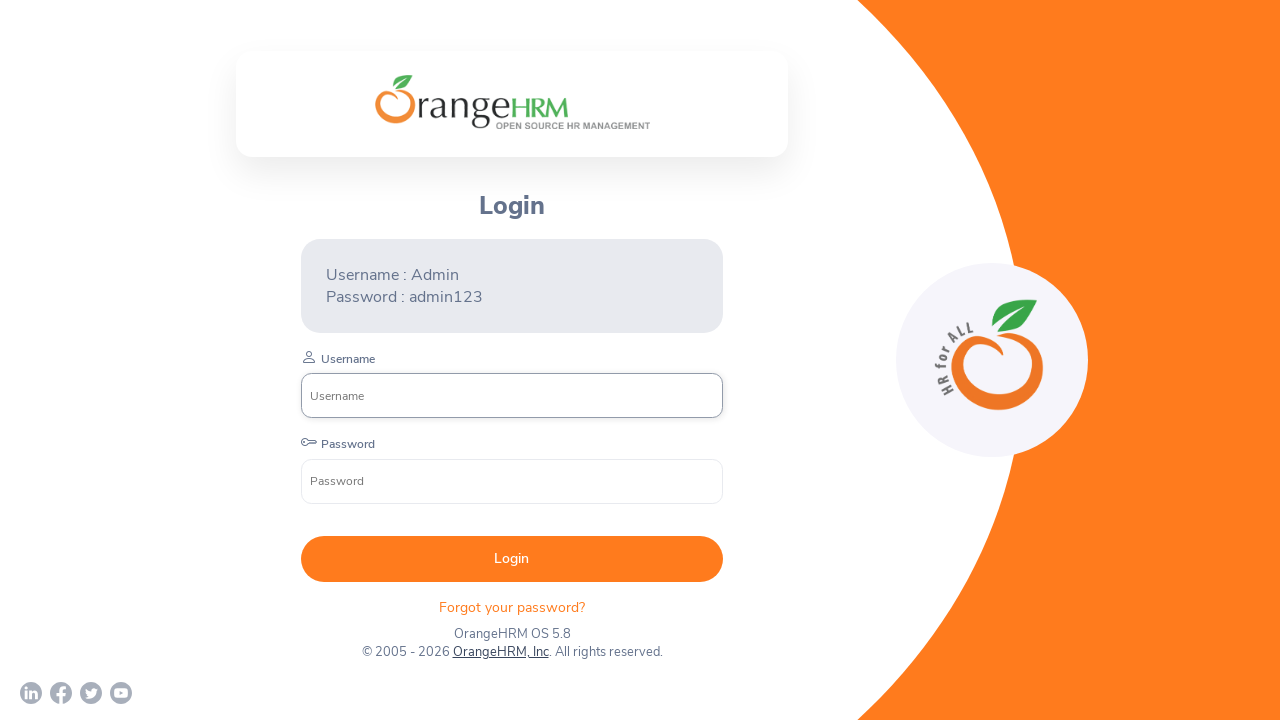

Login form username field is visible and ready
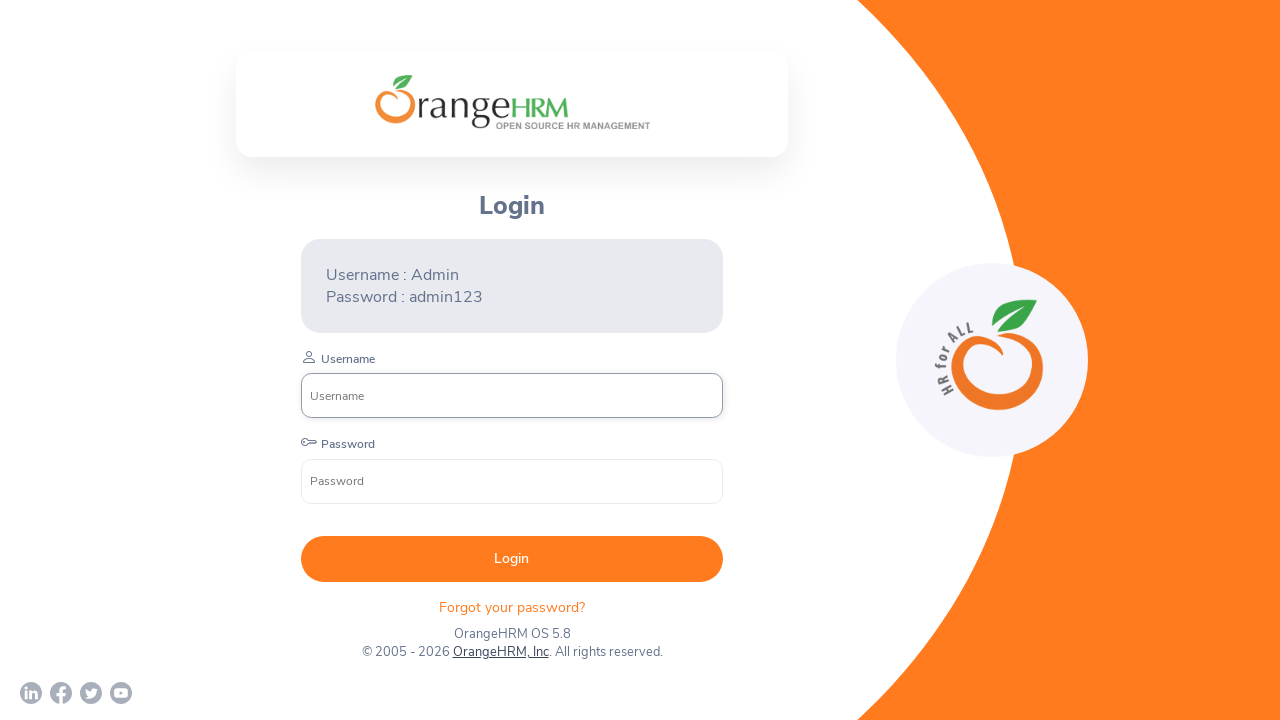

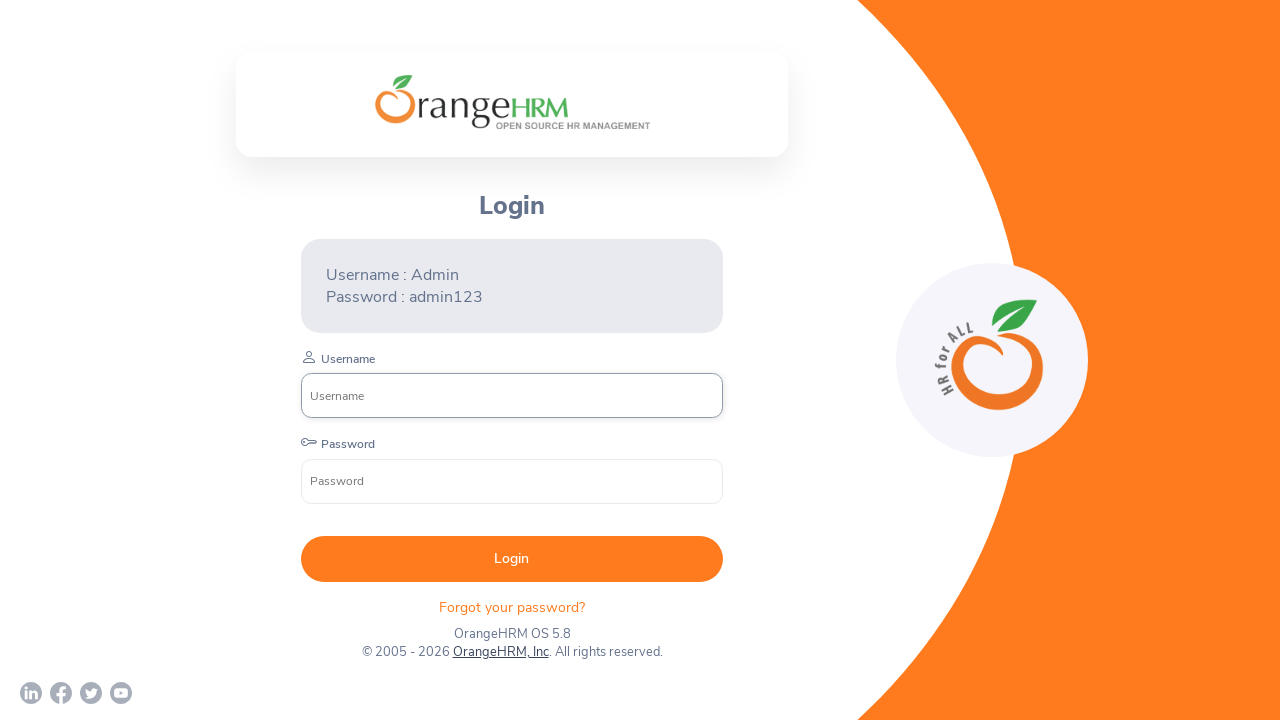